Tests an e-commerce flow by searching for products containing "ber", adding them to cart, proceeding to checkout, and applying a promo code

Starting URL: https://rahulshettyacademy.com/seleniumPractise

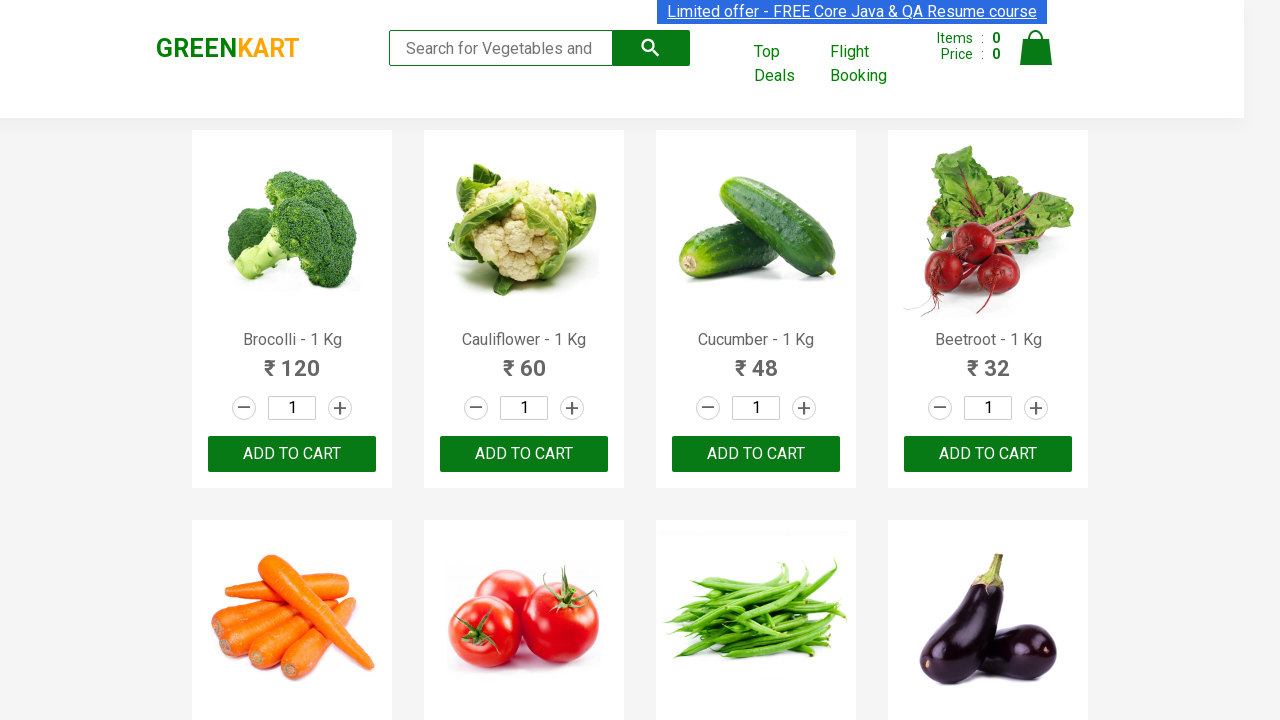

Filled search field with 'ber' to filter products on //input[@type='search']
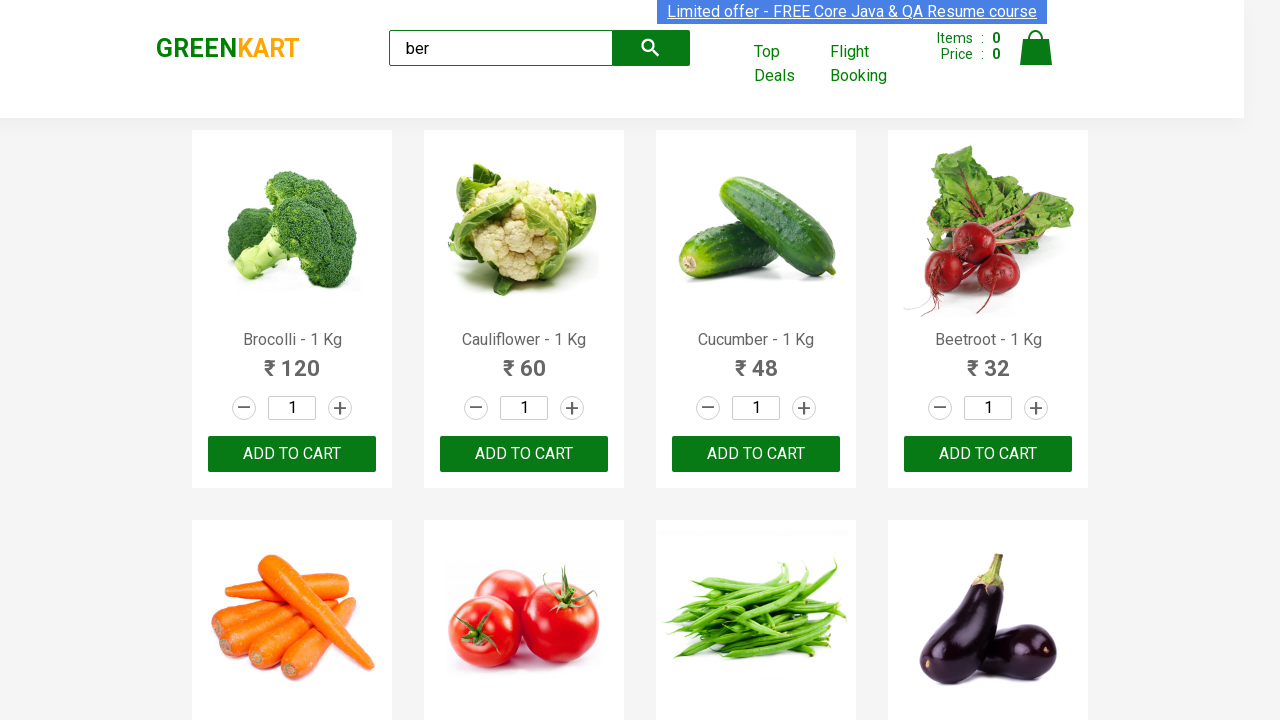

Waited 4 seconds for search results to filter
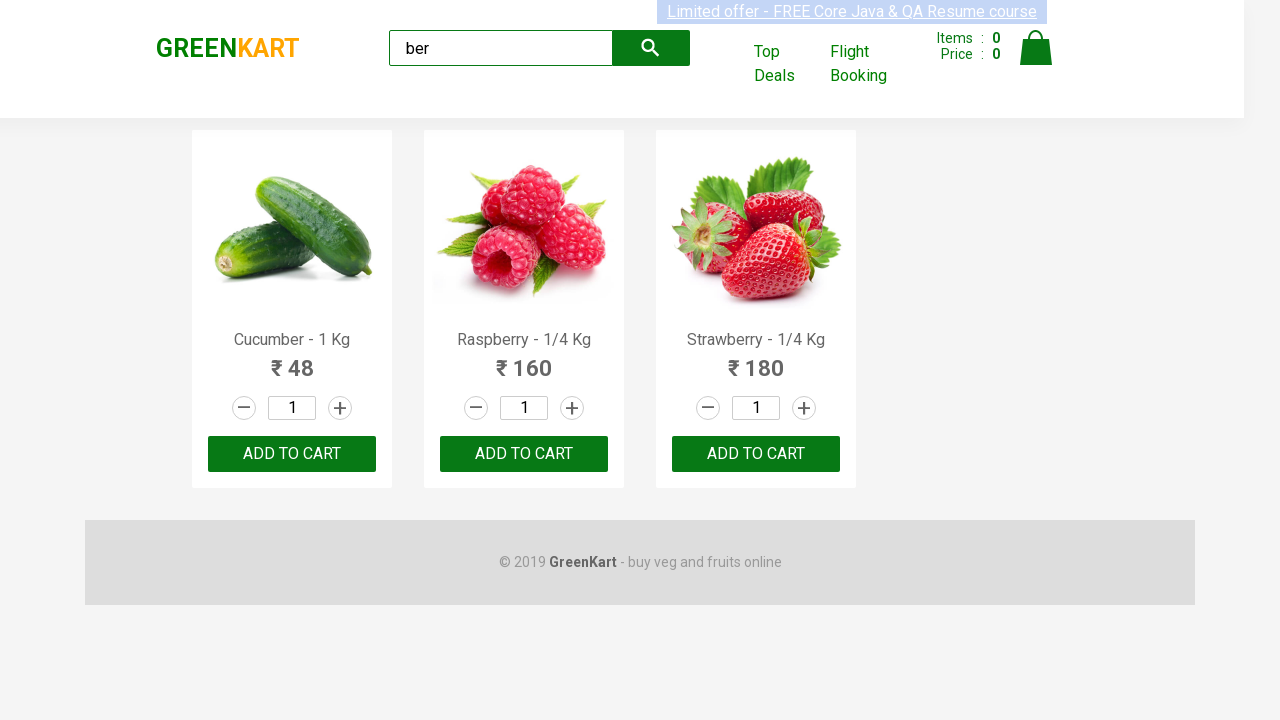

Clicked 'Add to Cart' button for a filtered product at (292, 454) on xpath=//div[@class='product-action']/button >> nth=0
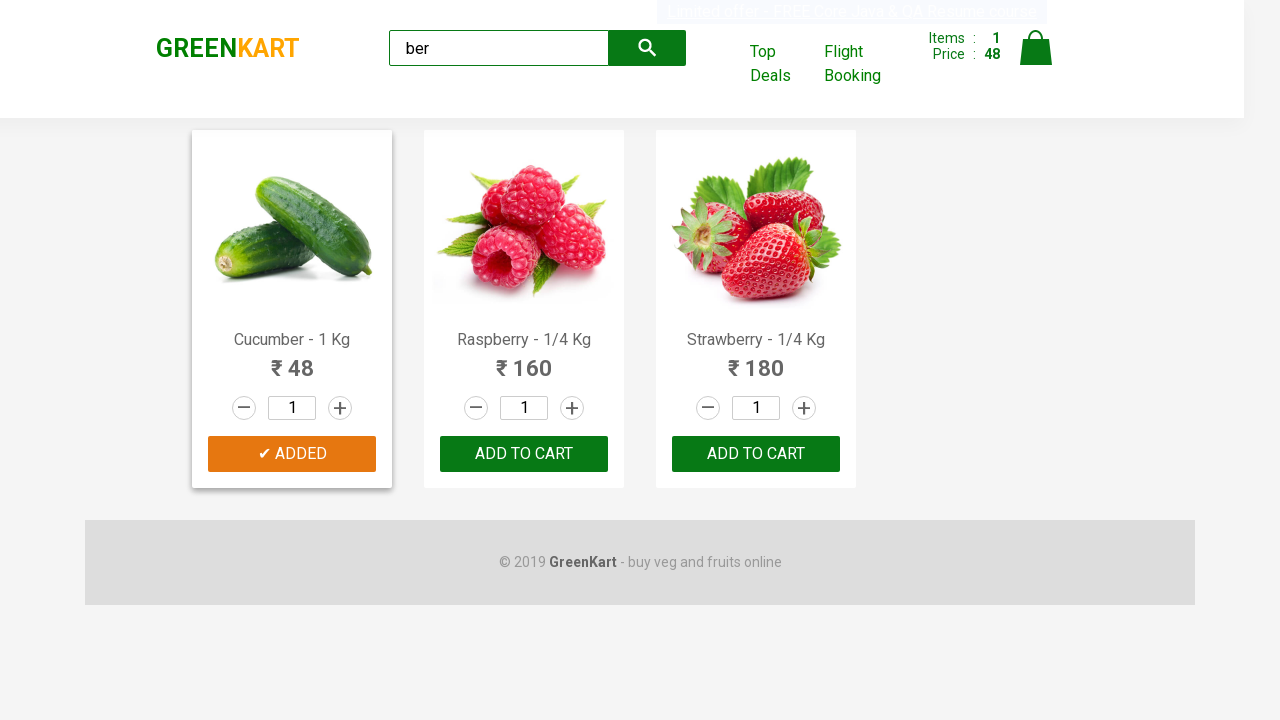

Clicked 'Add to Cart' button for a filtered product at (524, 454) on xpath=//div[@class='product-action']/button >> nth=1
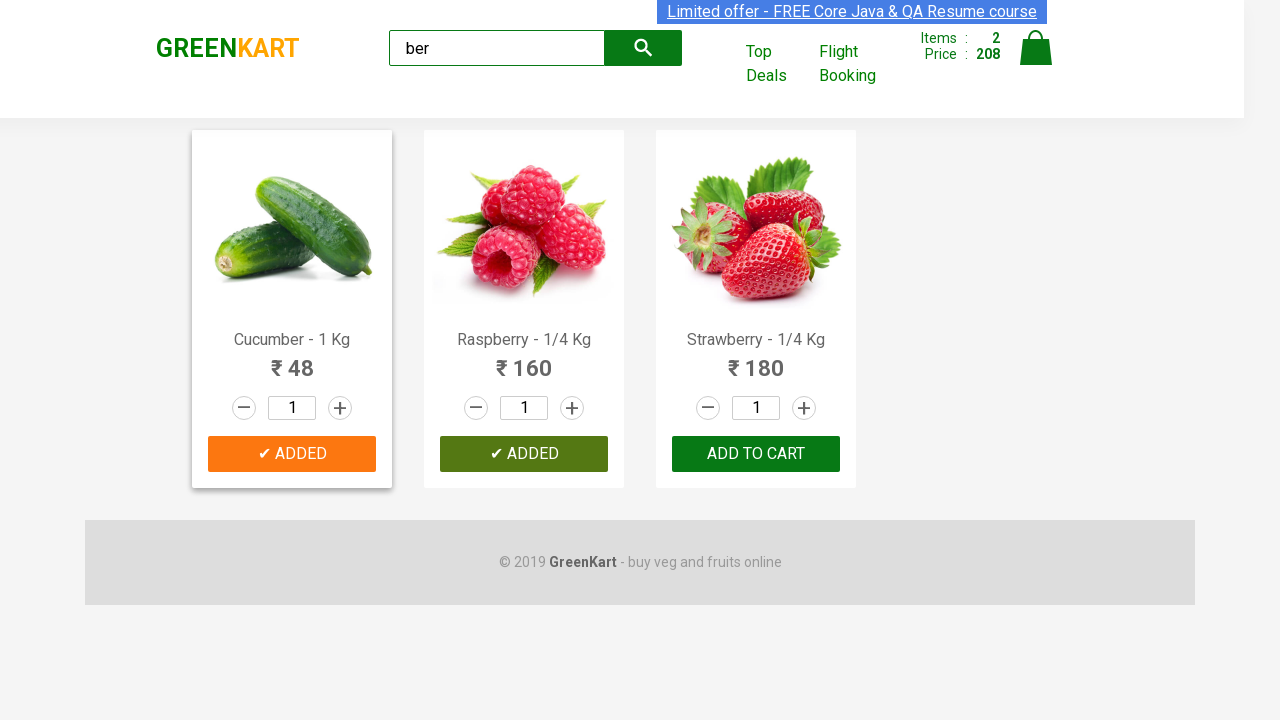

Clicked 'Add to Cart' button for a filtered product at (756, 454) on xpath=//div[@class='product-action']/button >> nth=2
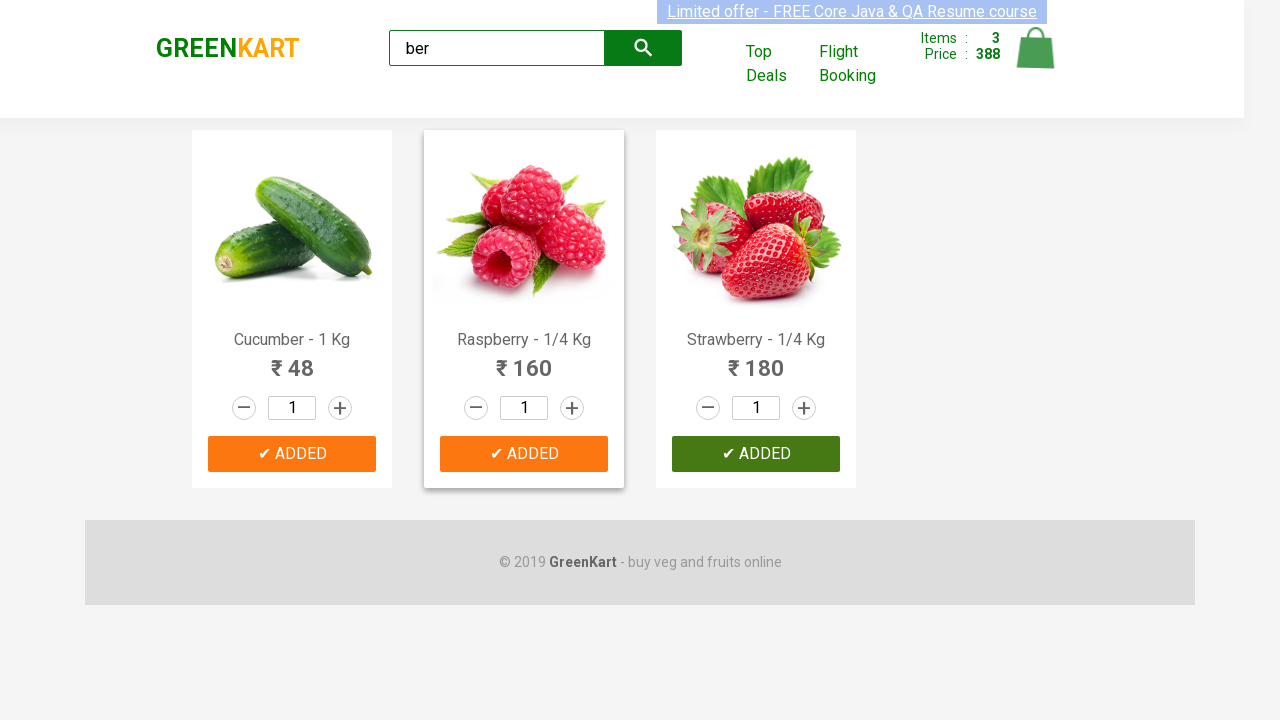

Clicked cart icon to view shopping cart at (1036, 59) on xpath=//a[@class='cart-icon']
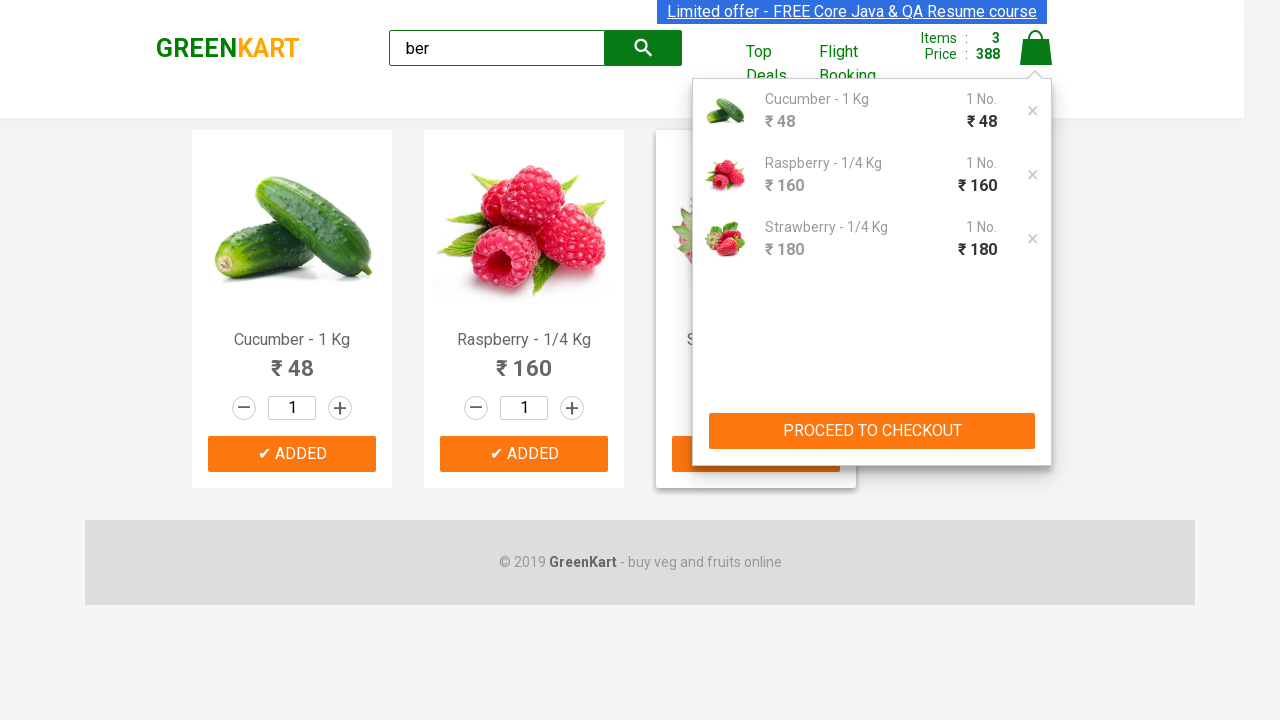

Clicked 'PROCEED TO CHECKOUT' button at (872, 431) on xpath=//button[text()='PROCEED TO CHECKOUT']
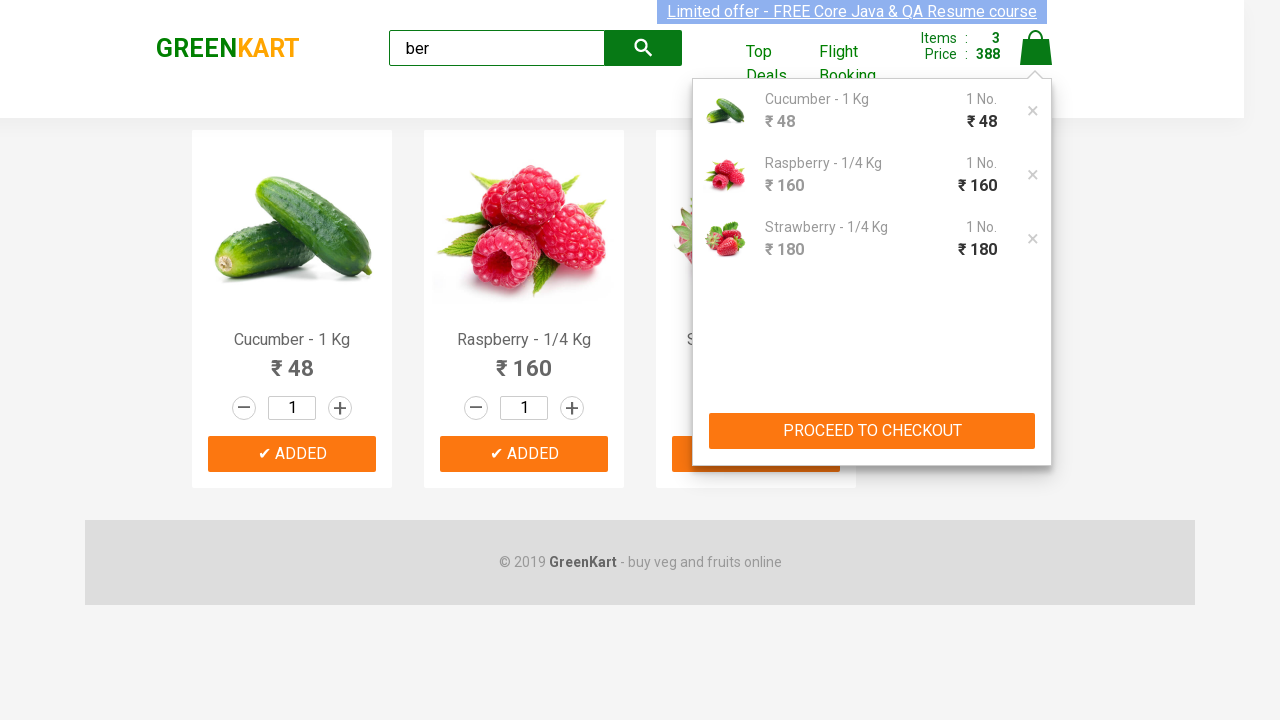

Promo code input field loaded
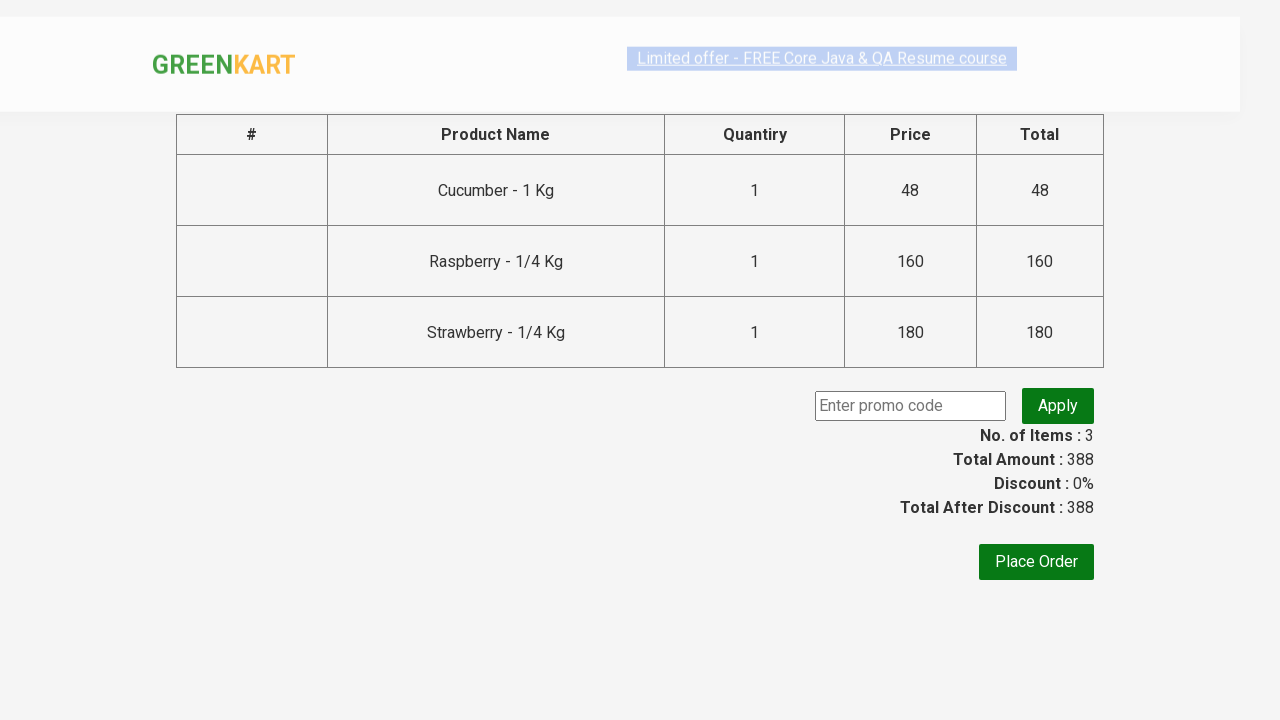

Filled promo code field with 'rahulshettyacademy' on //input[@class='promoCode']
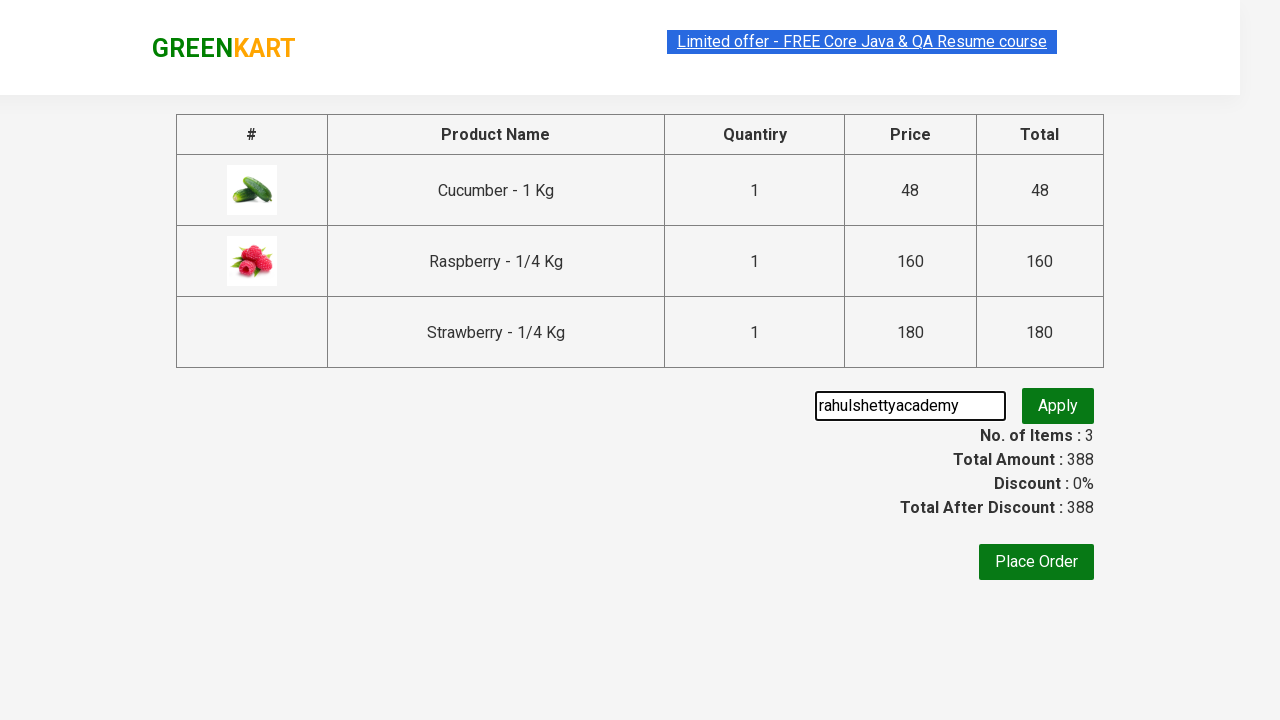

Clicked promo code apply button at (1058, 406) on xpath=//button[@class='promoBtn']
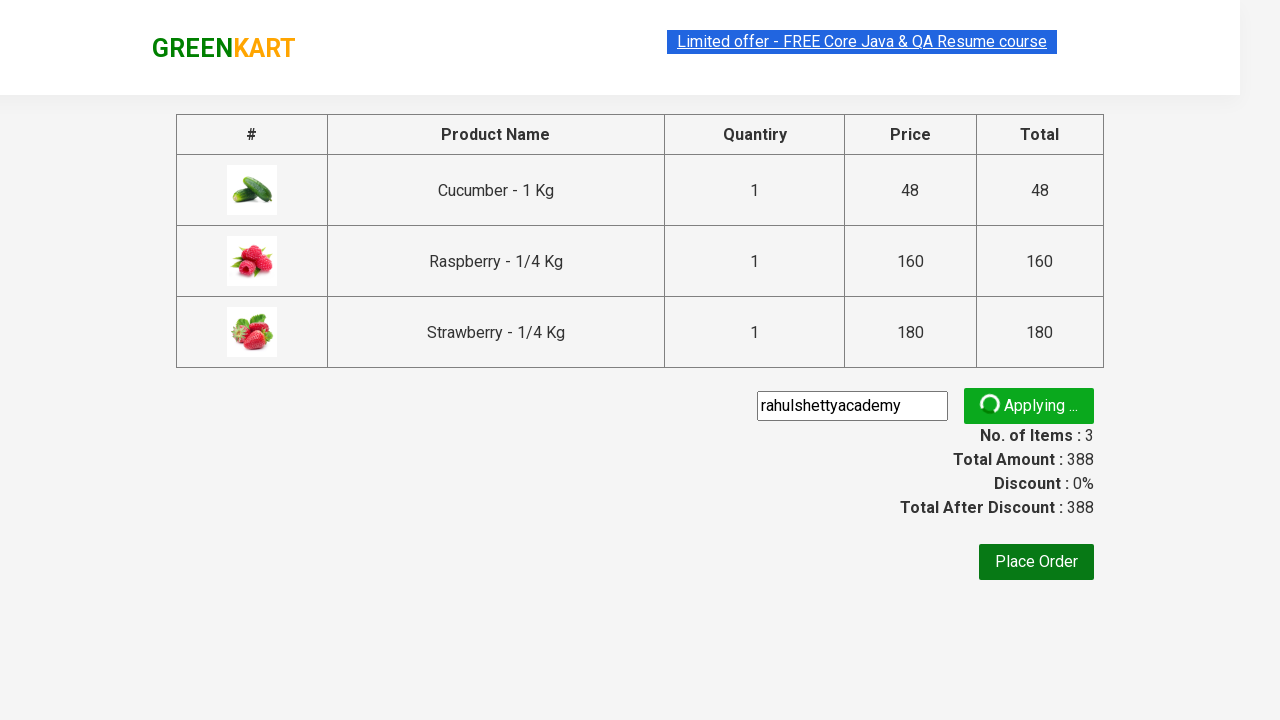

Promo code confirmation message appeared
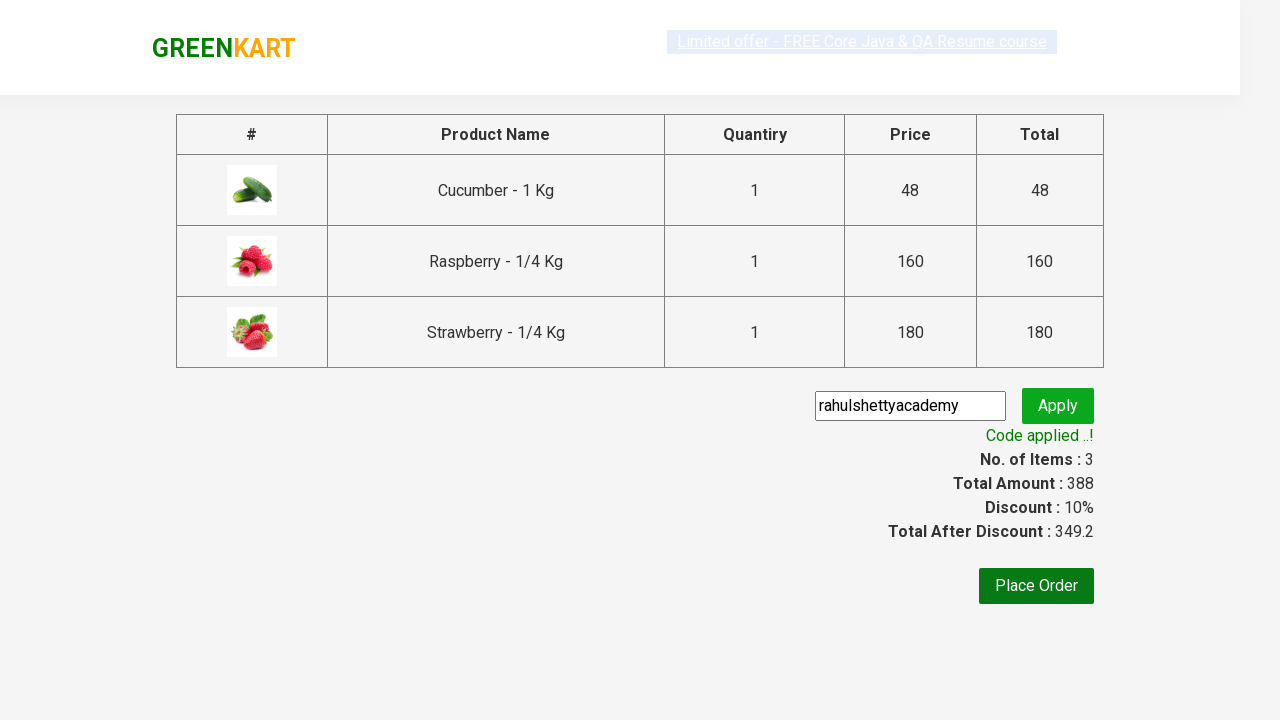

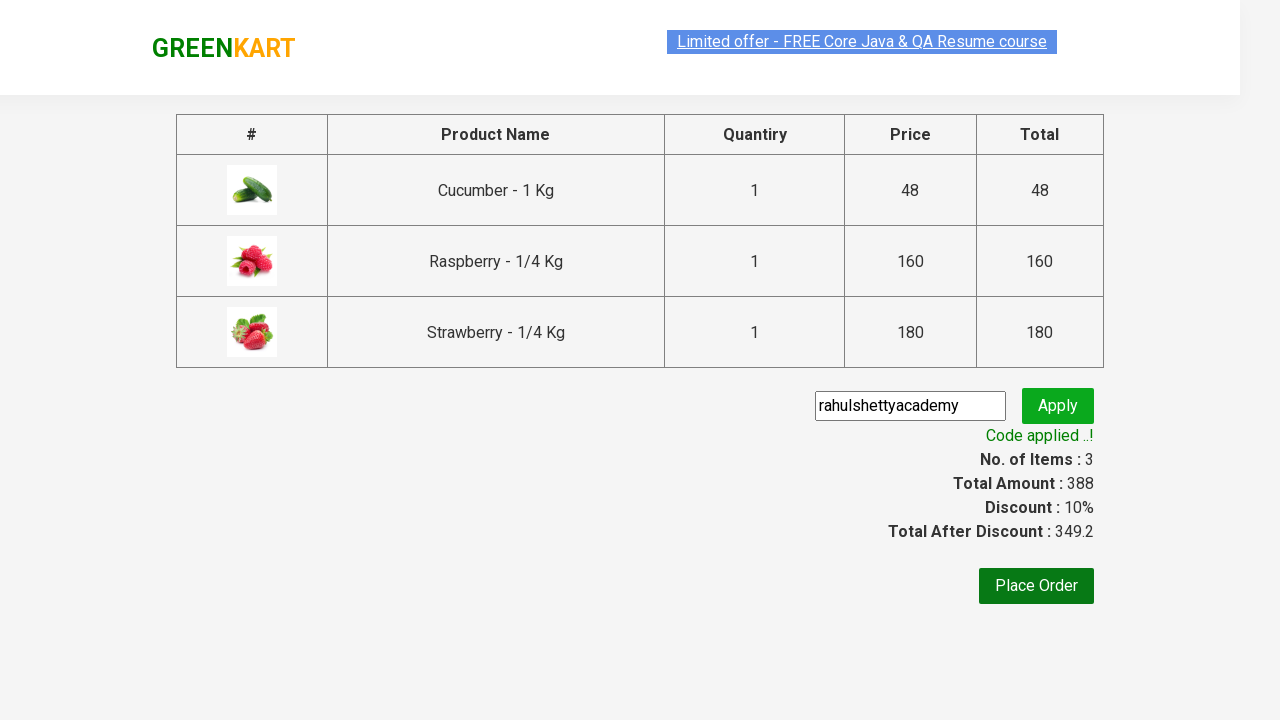